Tests search functionality on automation bookstore by entering a search term and waiting for results to filter

Starting URL: https://automationbookstore.dev/

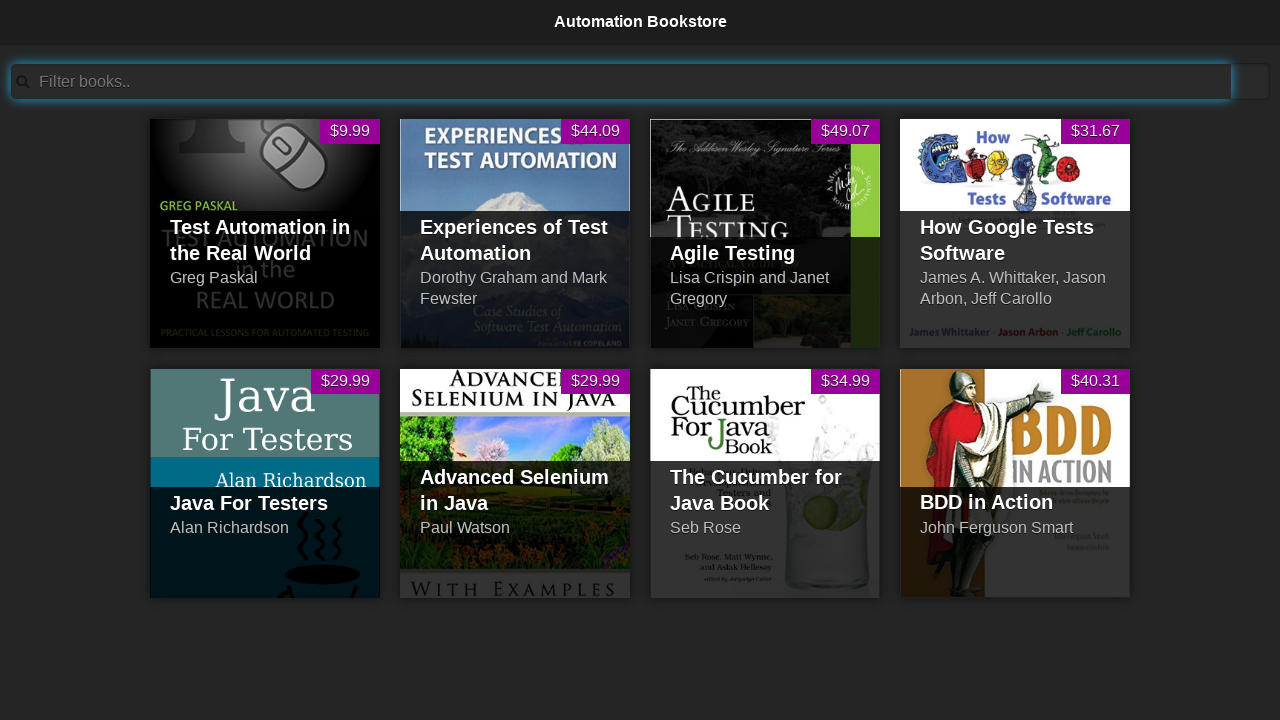

Filled search bar with 'testing' on #searchBar
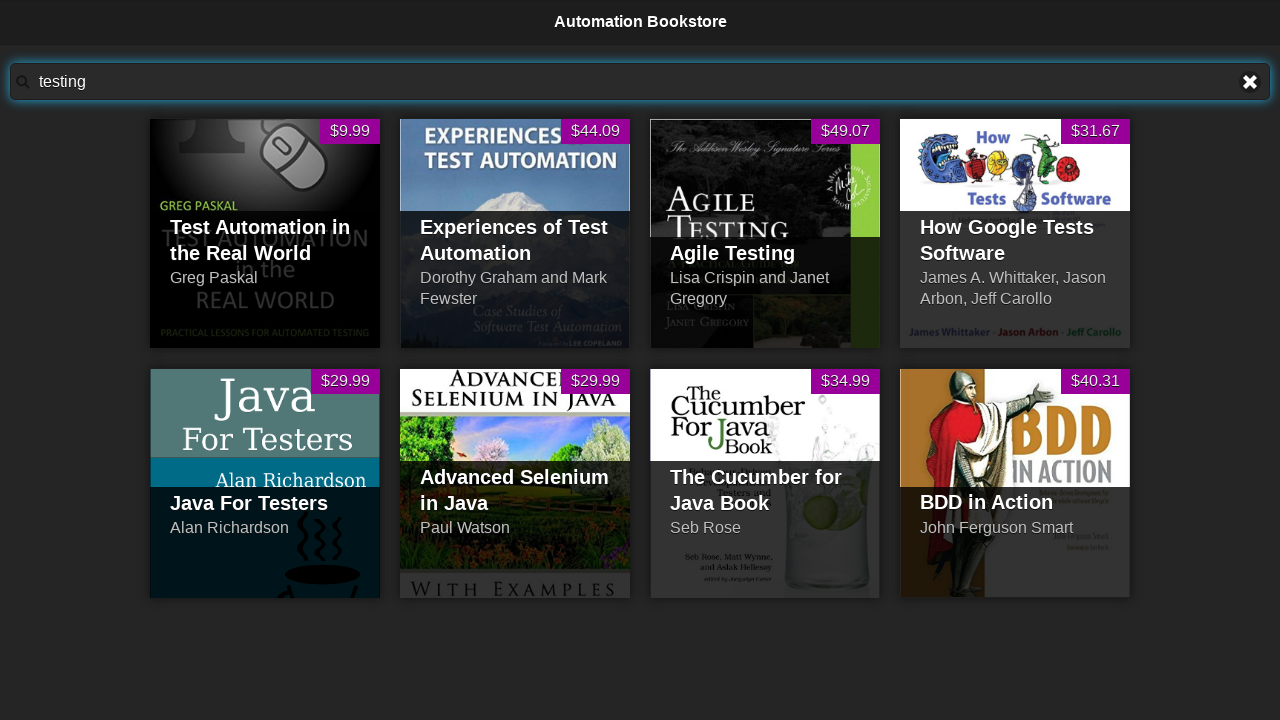

Waited for search results to filter - hidden items disappeared
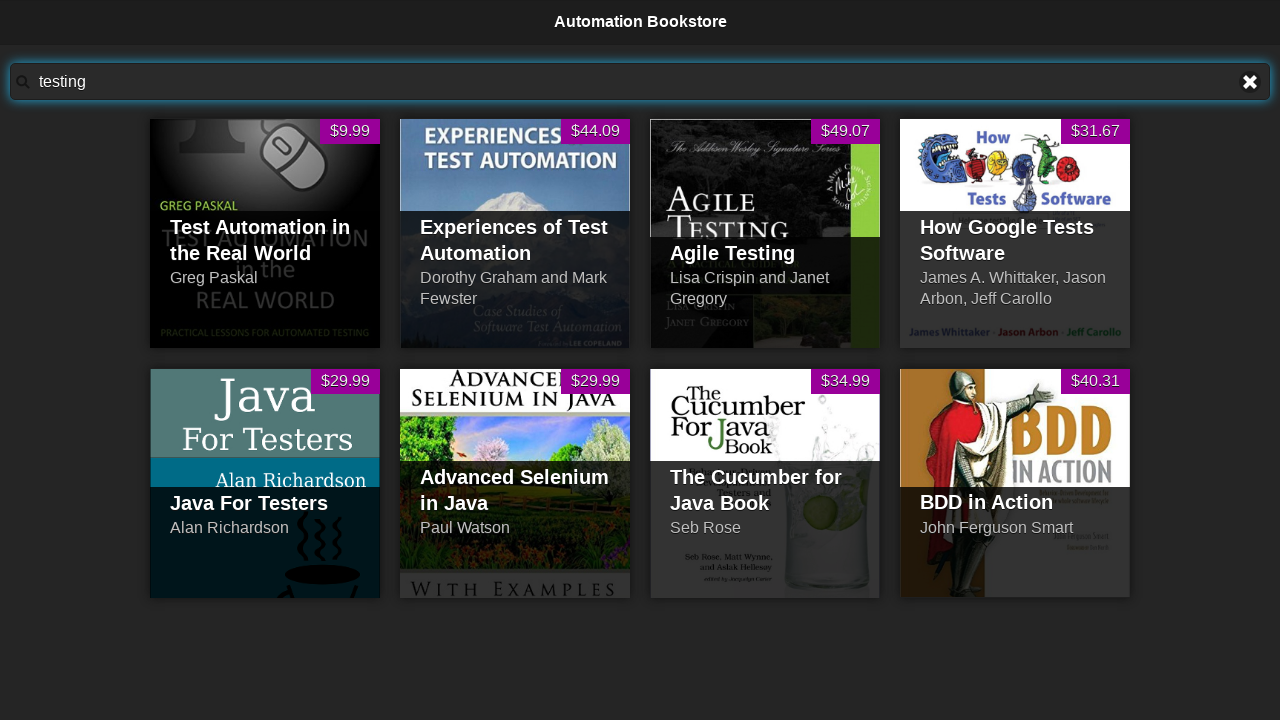

Verified visible search result is displayed
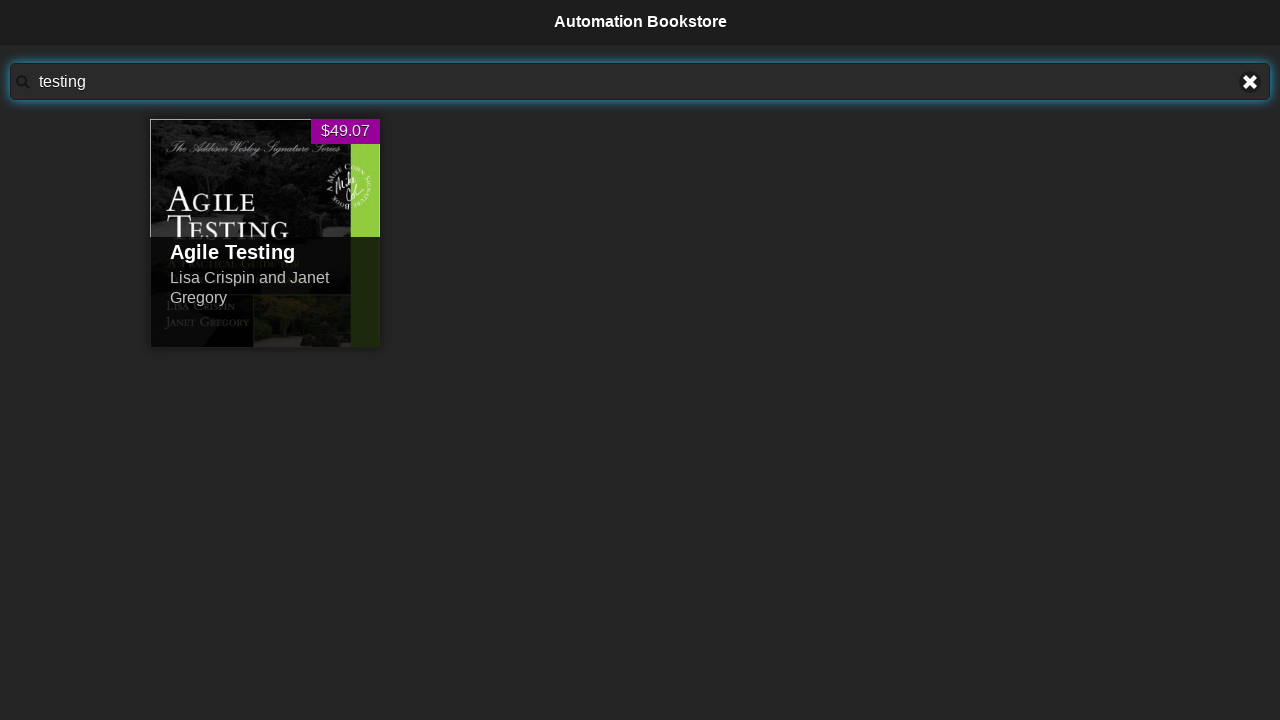

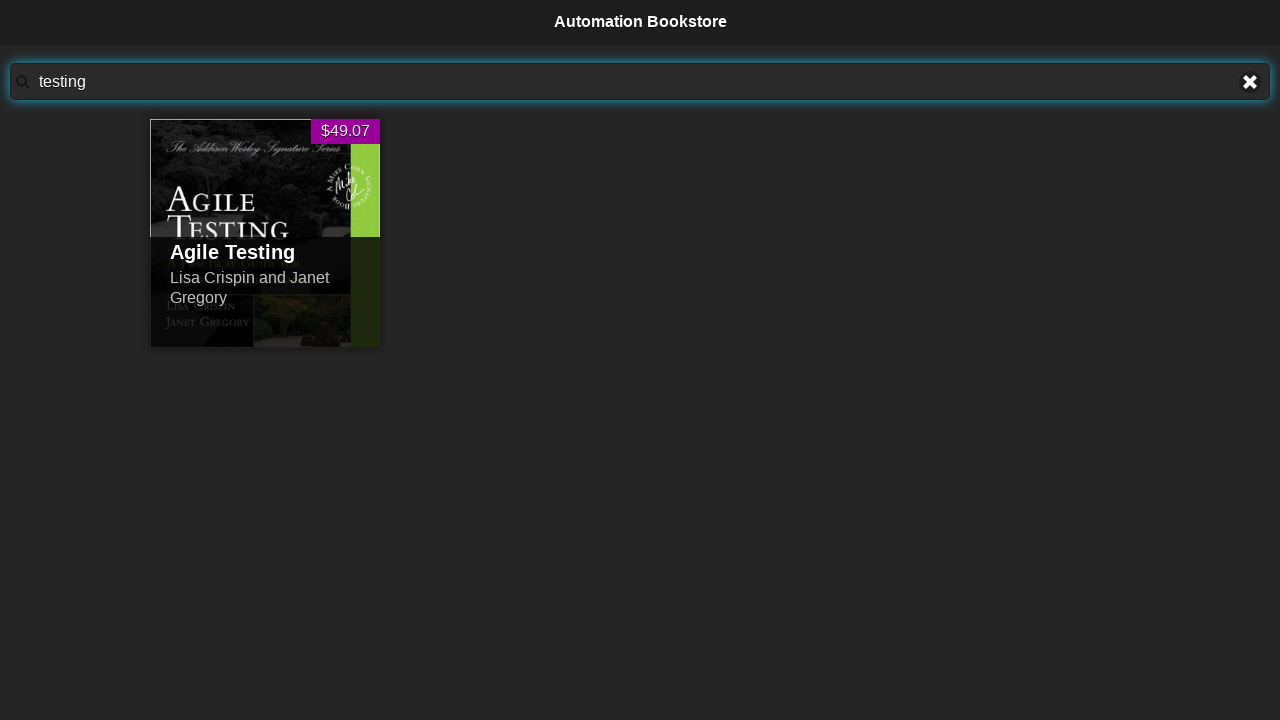